Tests submitting the form with an empty name field to verify validation behavior

Starting URL: https://demoqa.com/automation-practice-form

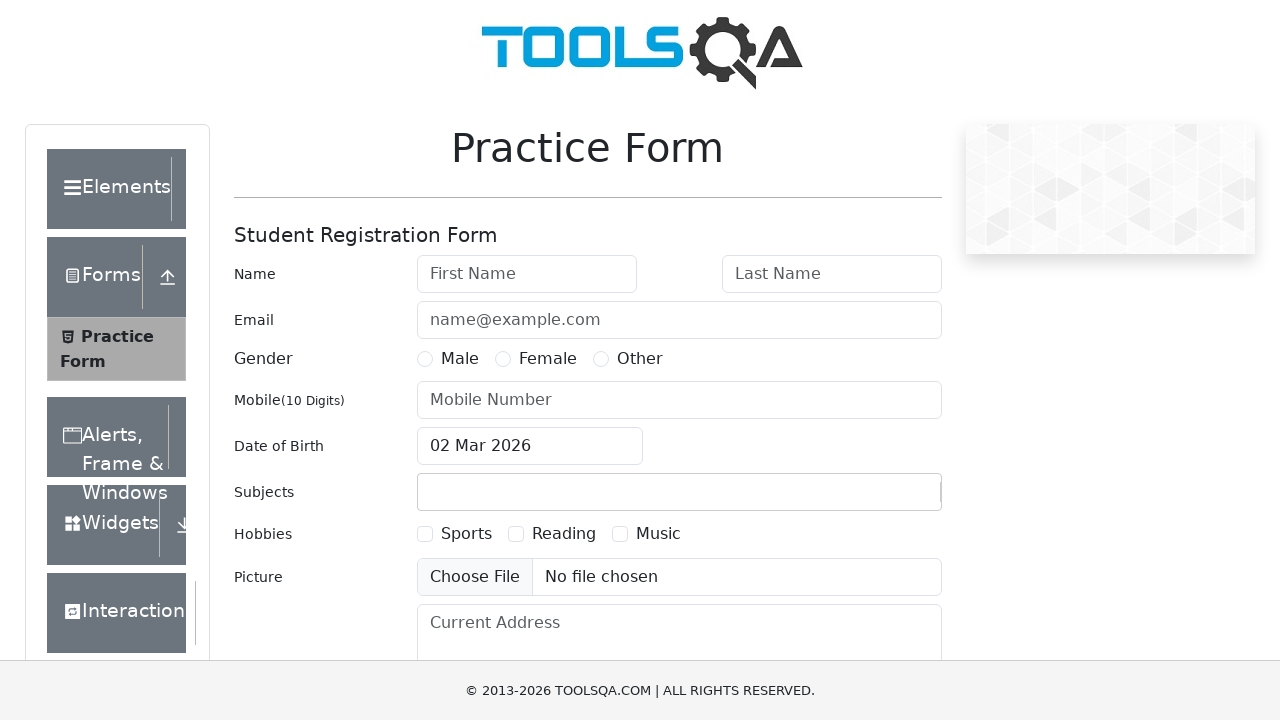

Clicked the First Name field at (527, 274) on internal:attr=[placeholder="First Name"i]
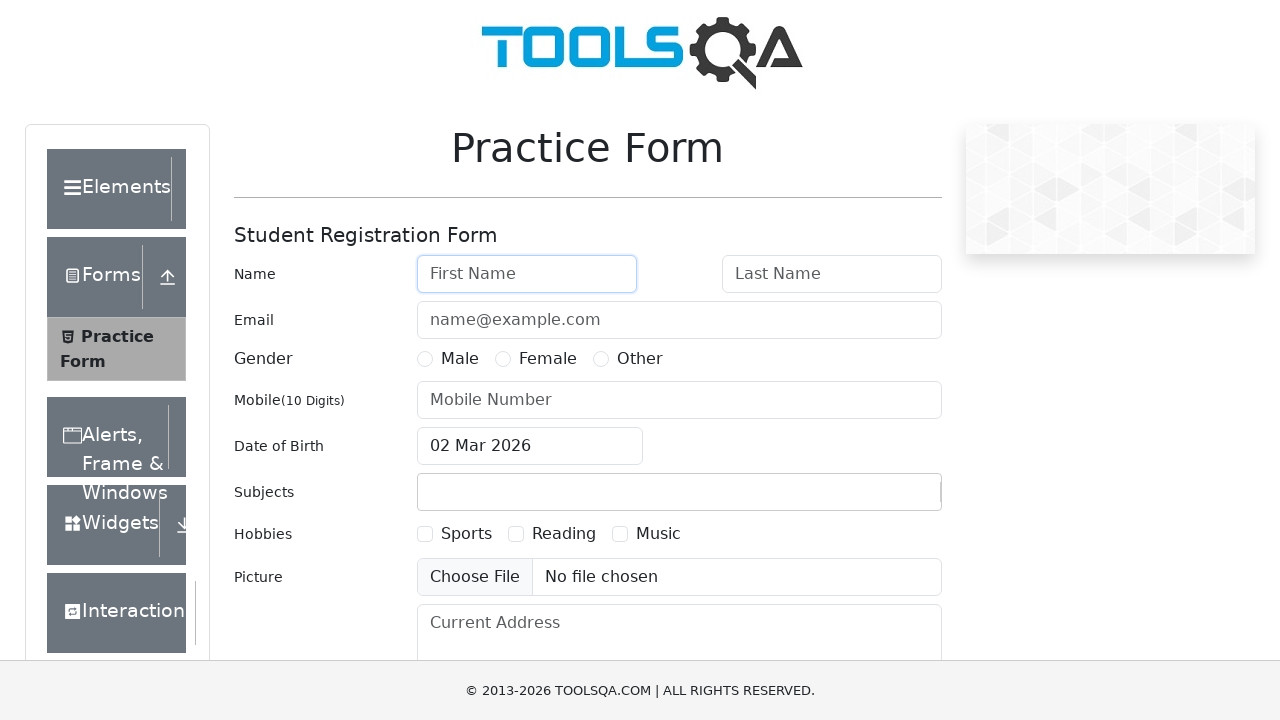

Left First Name field empty on internal:attr=[placeholder="First Name"i]
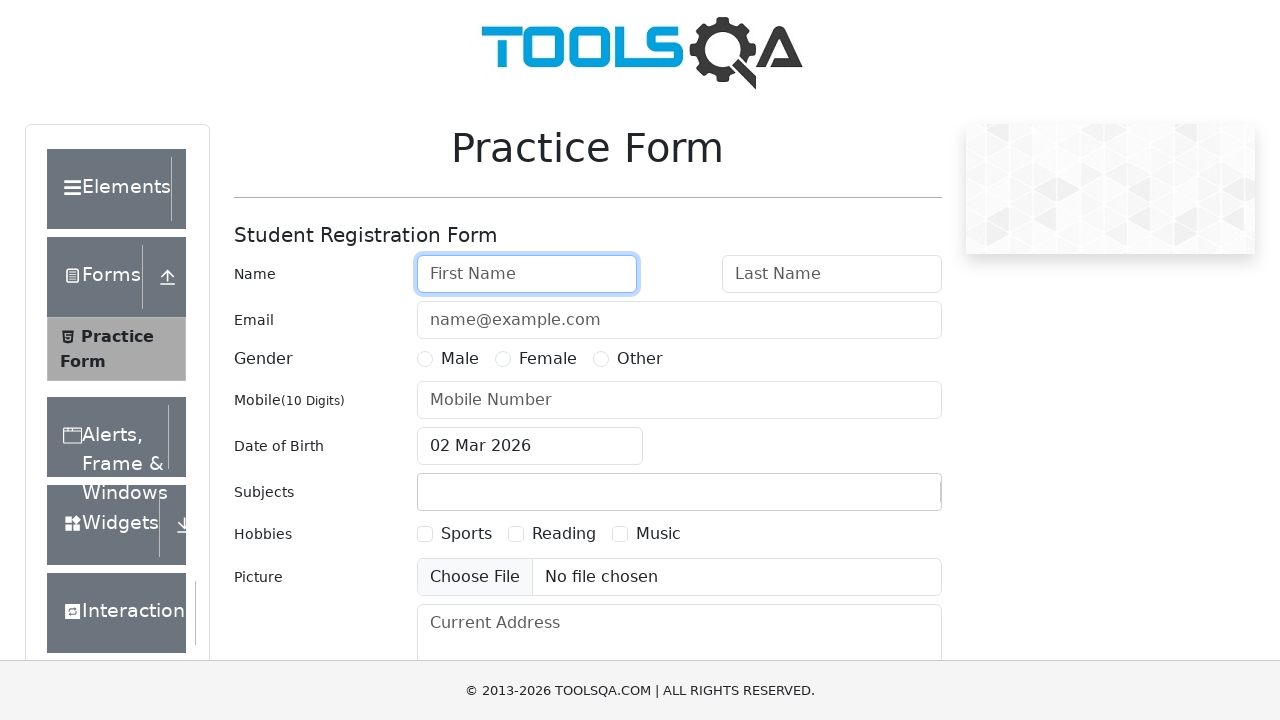

Clicked Submit button to test form validation with empty name at (885, 499) on internal:role=button[name="Submit"i]
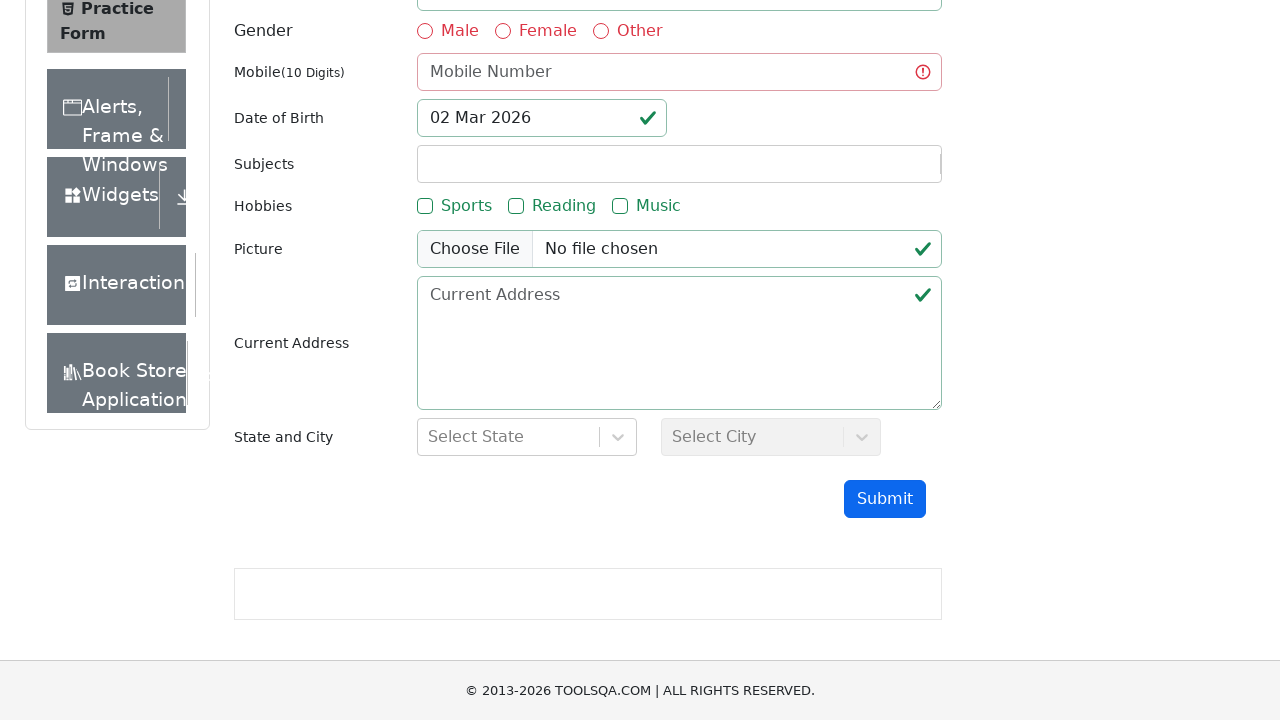

Waited for form validation response
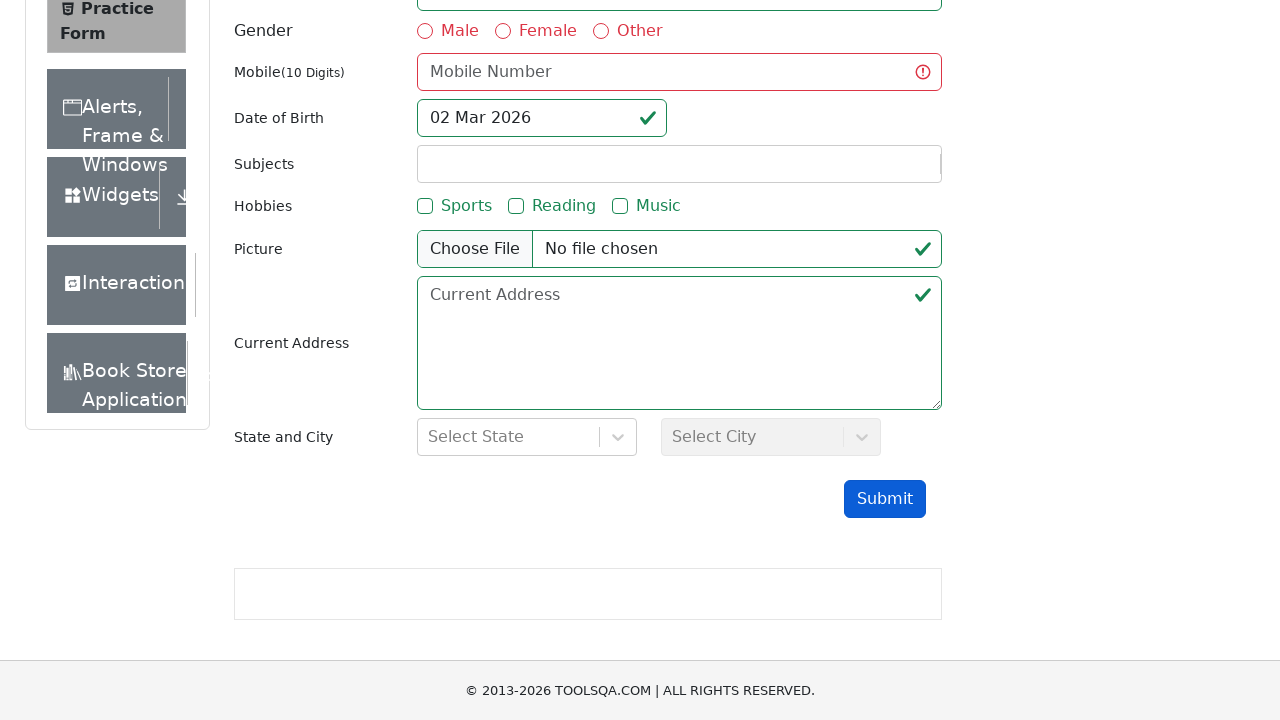

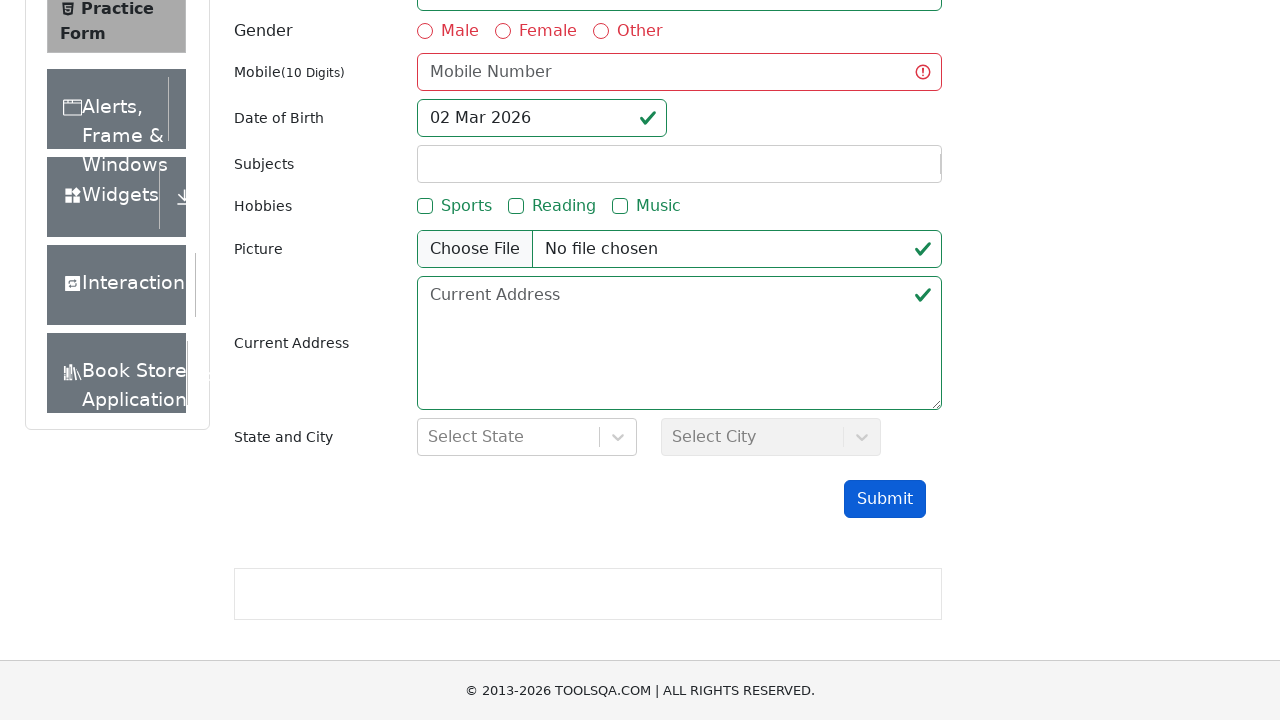